Tests a multi-select dropdown on Semantic UI documentation page by verifying multi-select capability, iterating through items to test individual selection/deselection, and testing multiple item selection functionality

Starting URL: https://semantic-ui.com/modules/dropdown.html

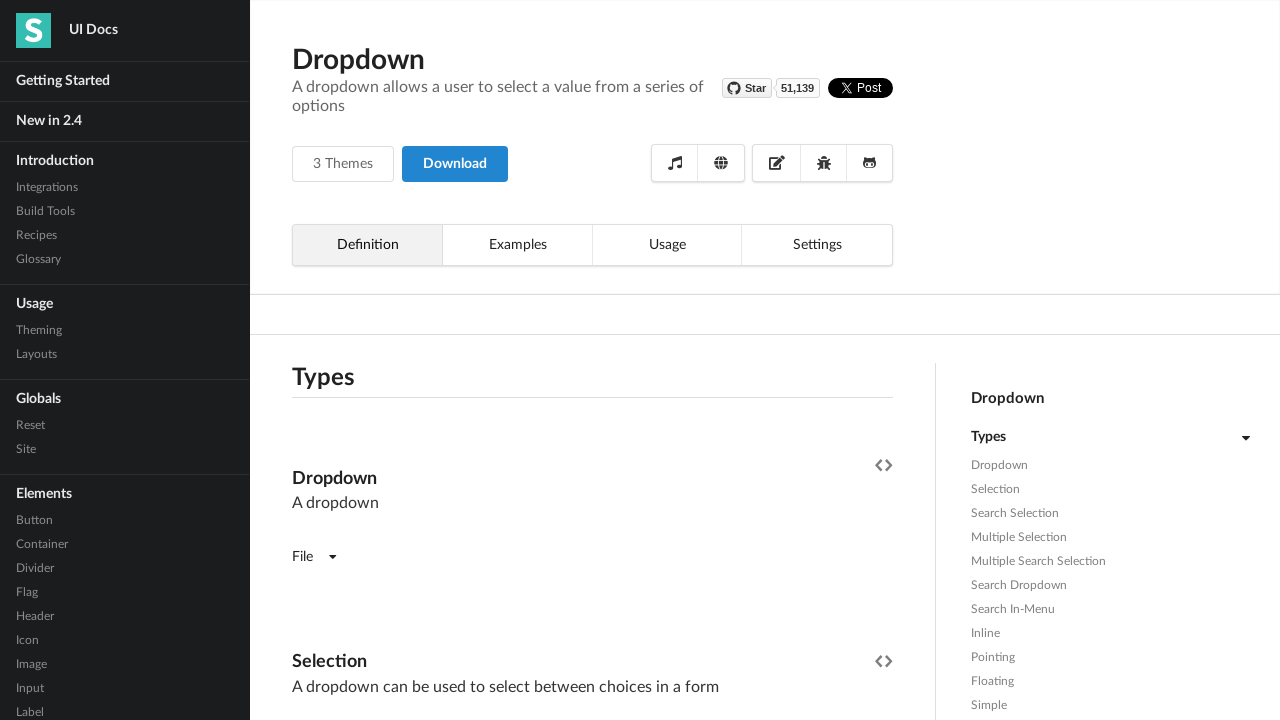

Scrolled to 'Multiple Selection' heading
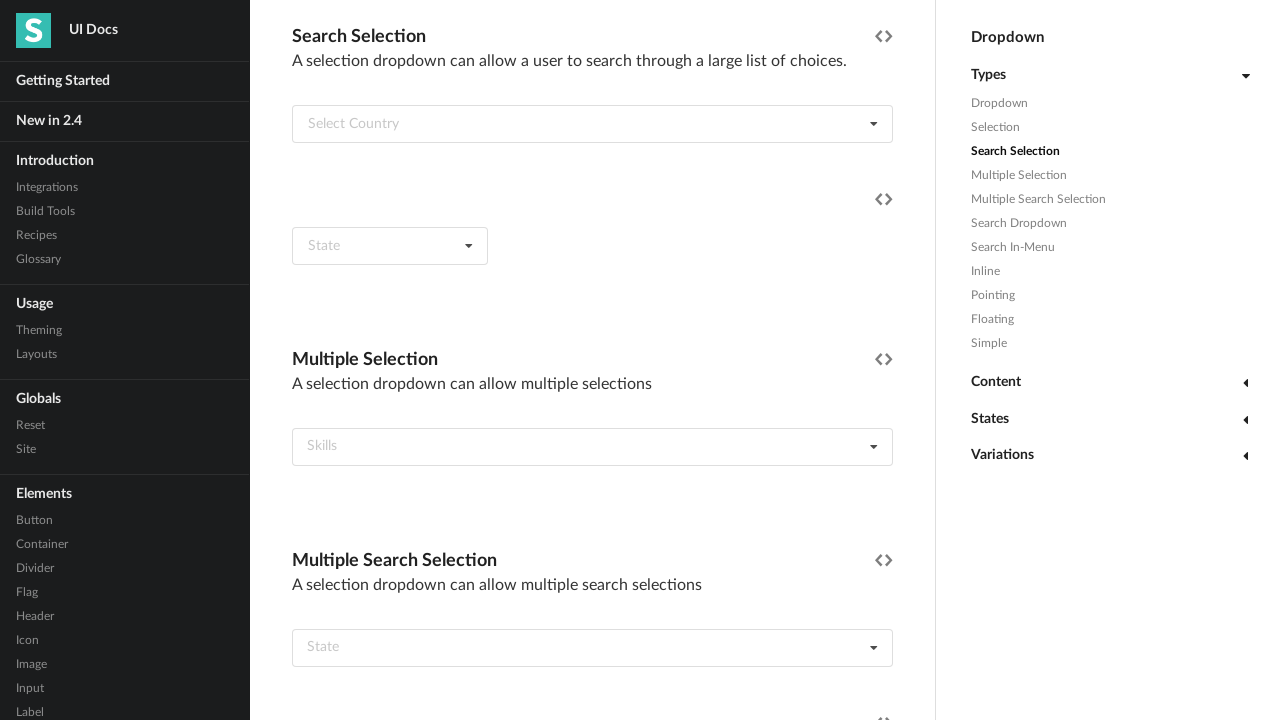

Waited 2 seconds for page to stabilize
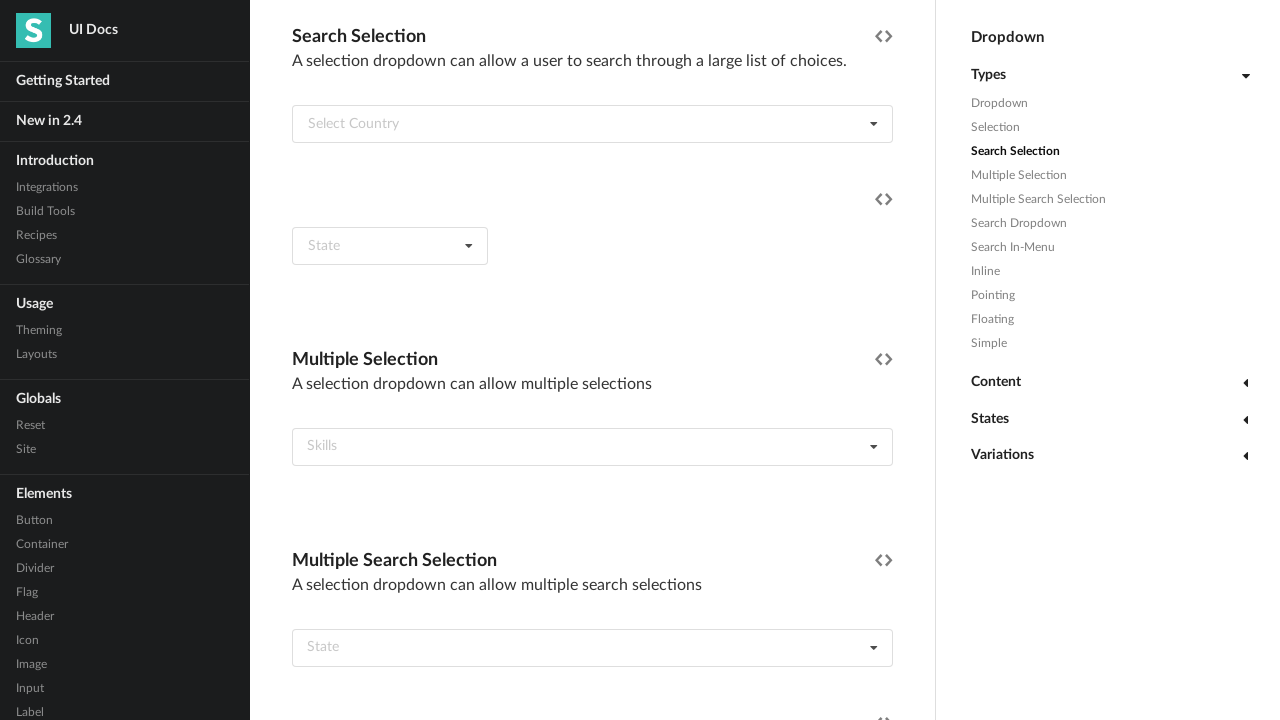

Retrieved class attribute from dropdown element
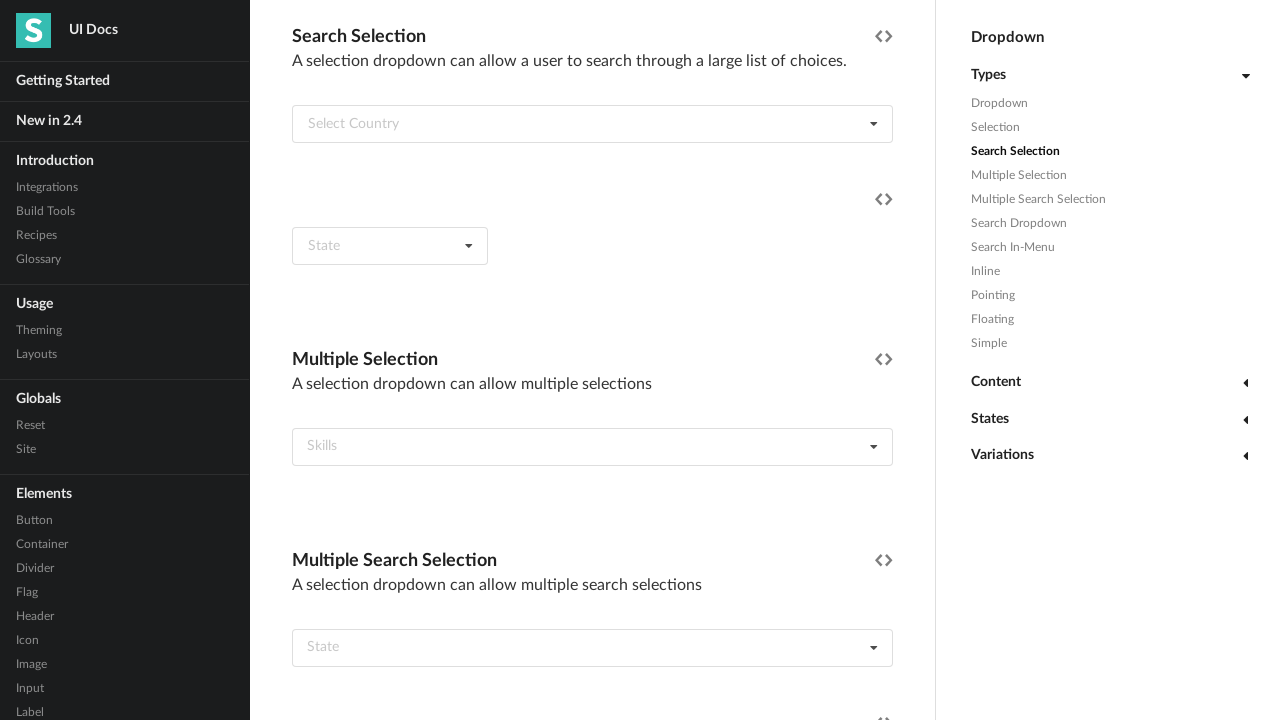

Confirmed dropdown is multi-select type
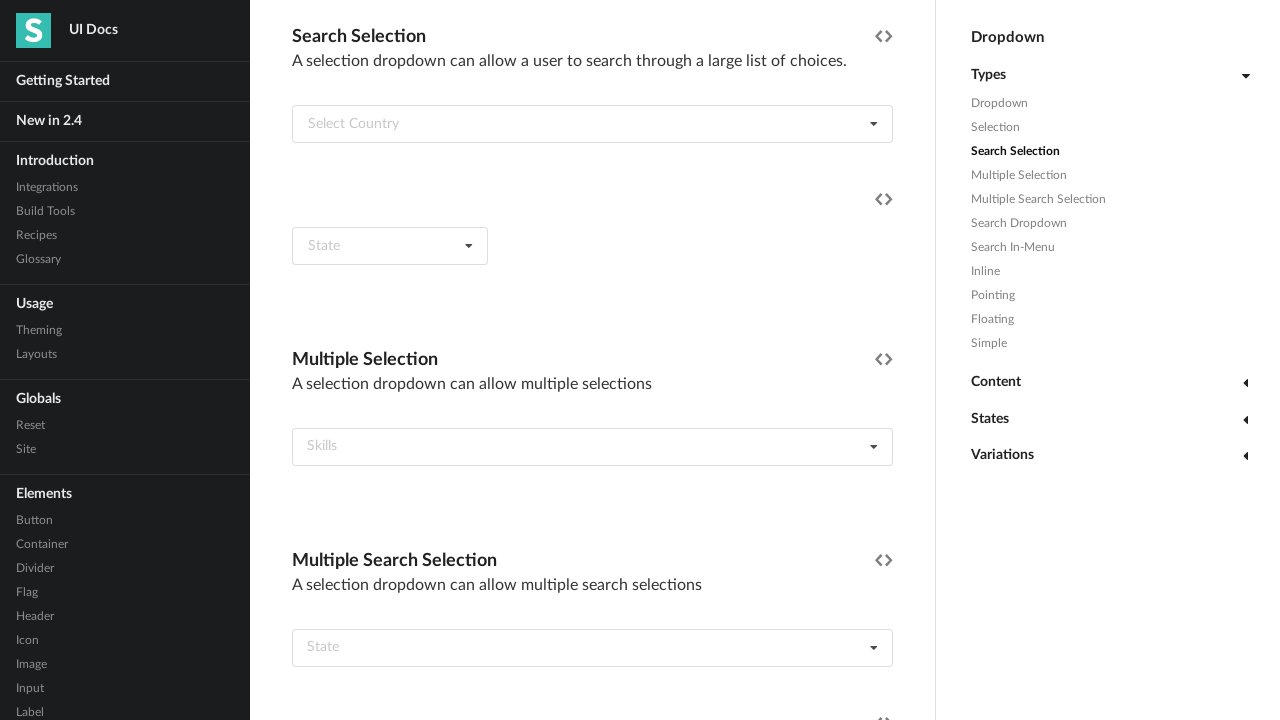

Located all dropdown items, count: 0
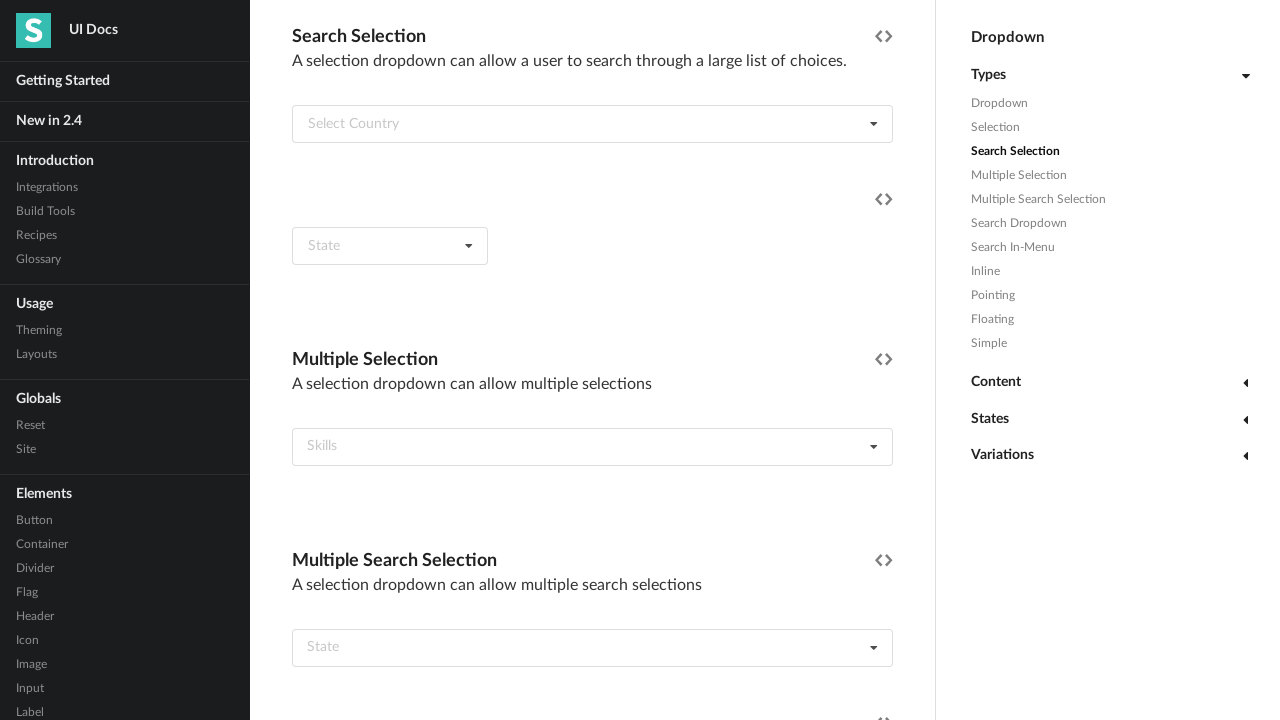

Opened dropdown for multiple item selection test at (592, 447) on xpath=//a[@id='multiple-selection']/following-sibling::div
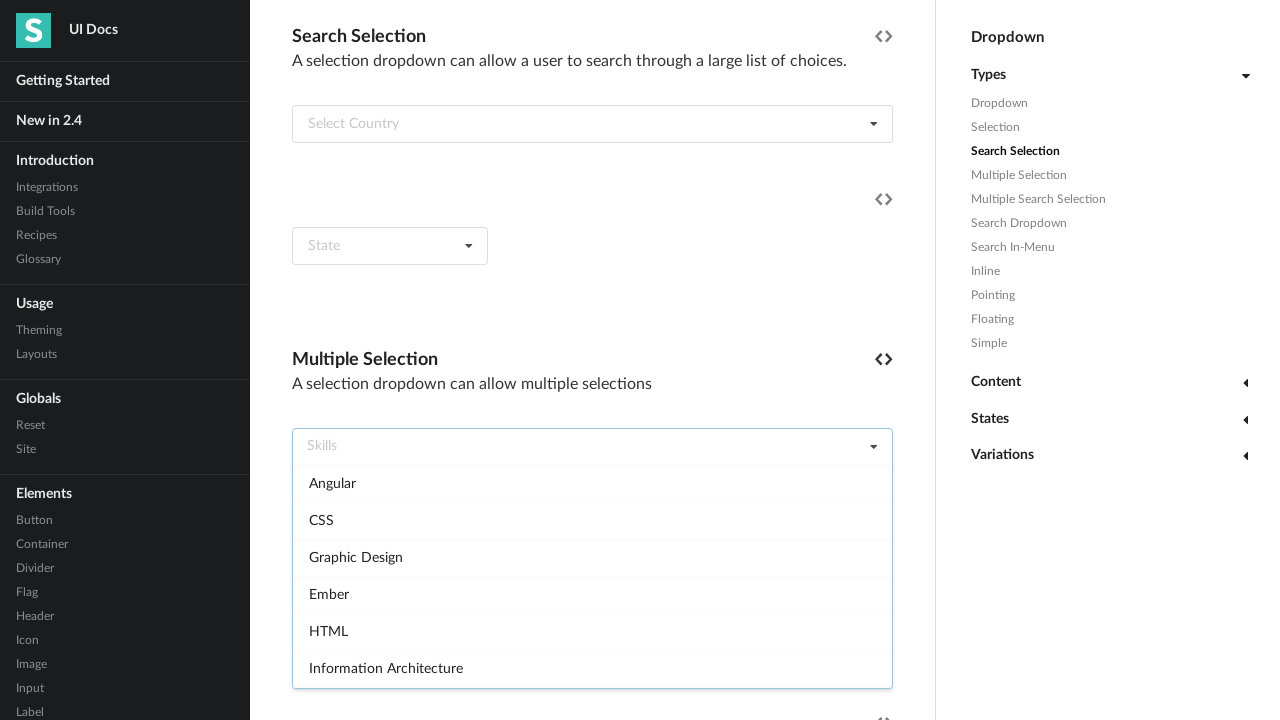

Waited 1 second for dropdown to open
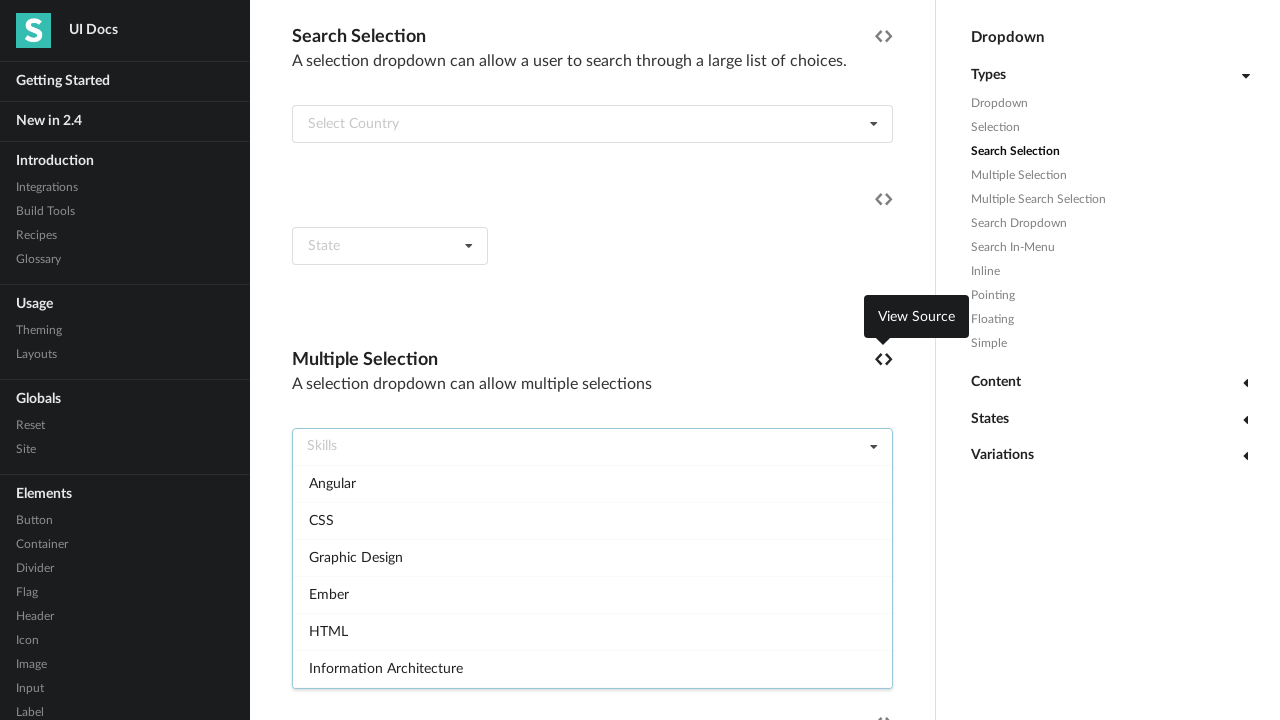

Verified all multiple item selections are correct
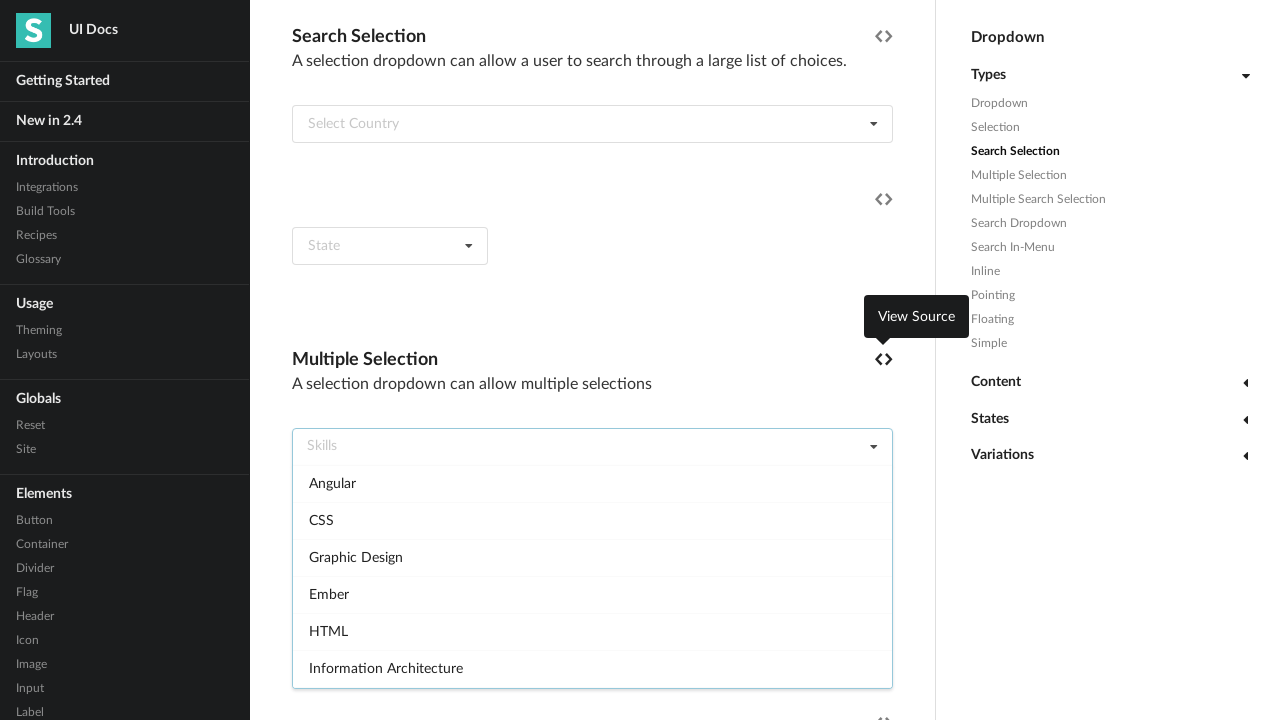

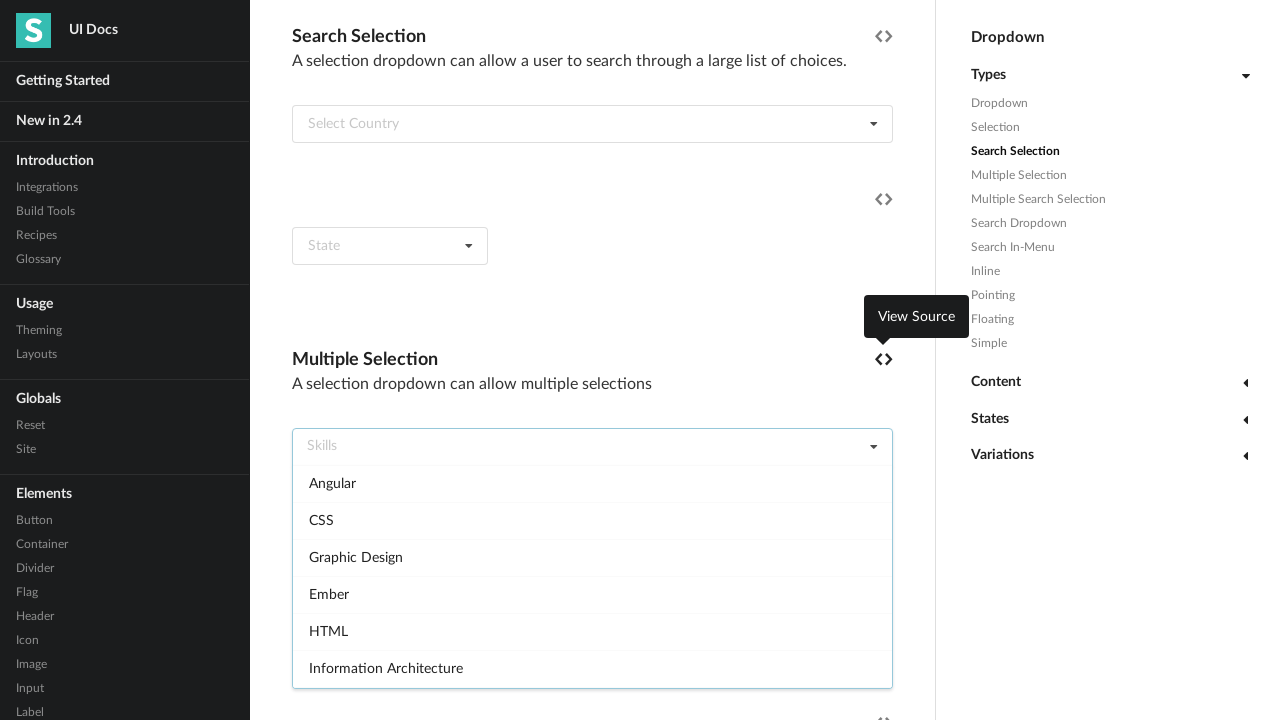